Tests that edits are saved when the input field loses focus (blur event)

Starting URL: https://demo.playwright.dev/todomvc

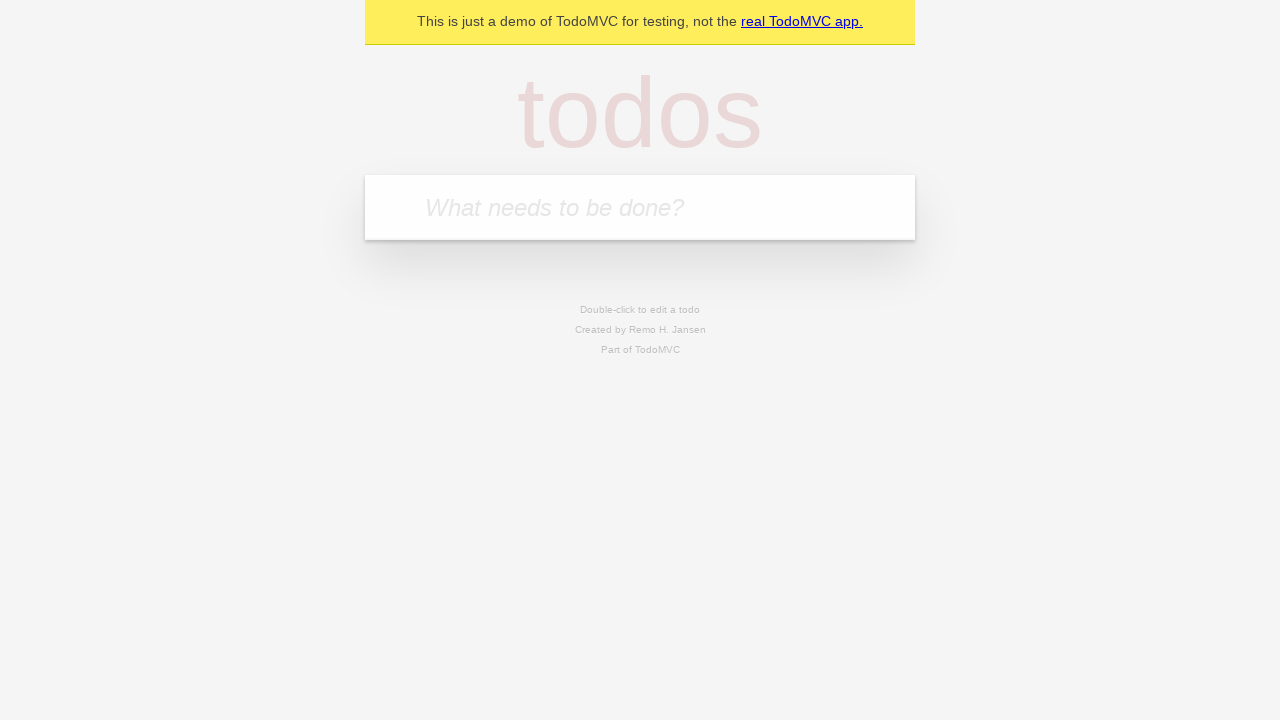

Filled first todo input with 'buy some cheese' on .new-todo
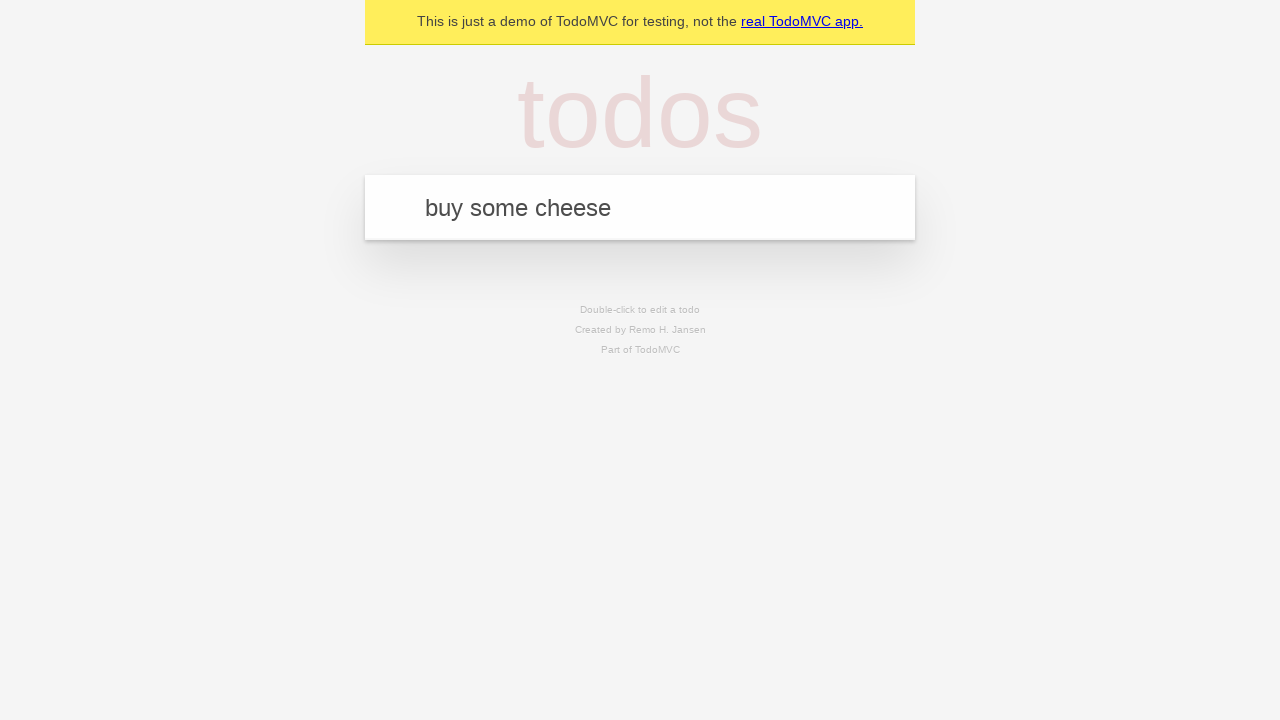

Pressed Enter to create first todo on .new-todo
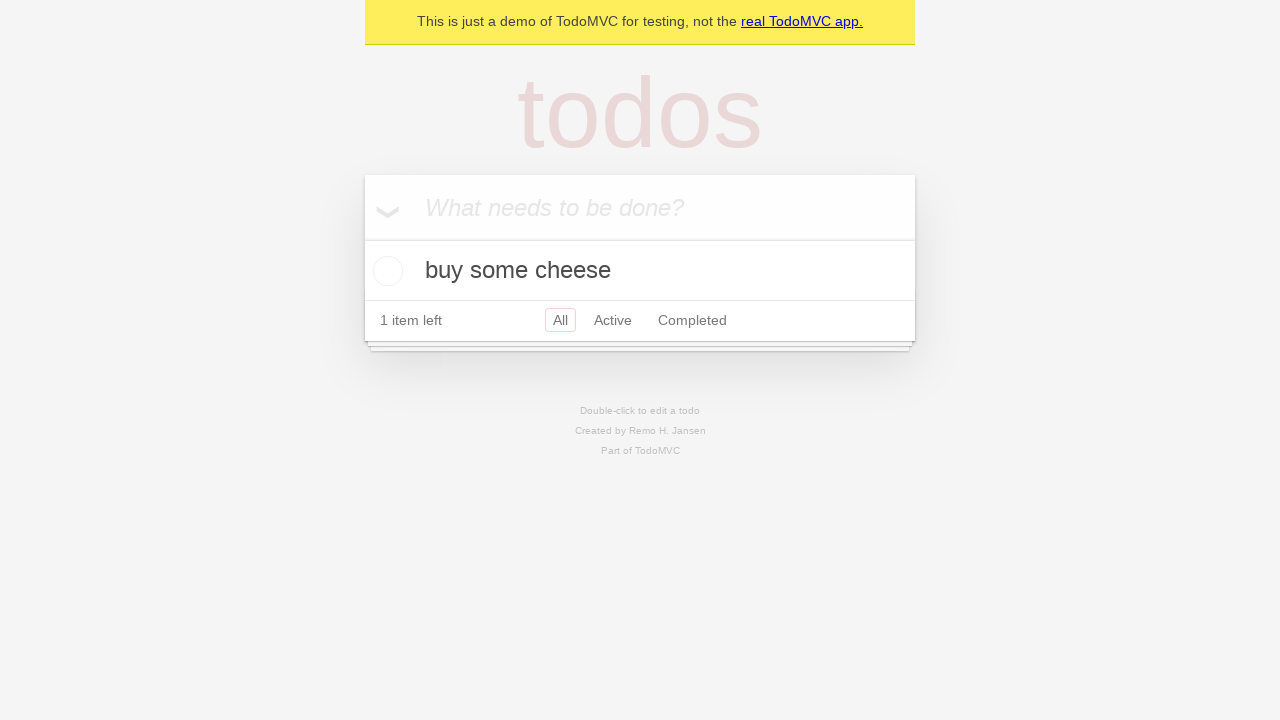

Filled second todo input with 'feed the cat' on .new-todo
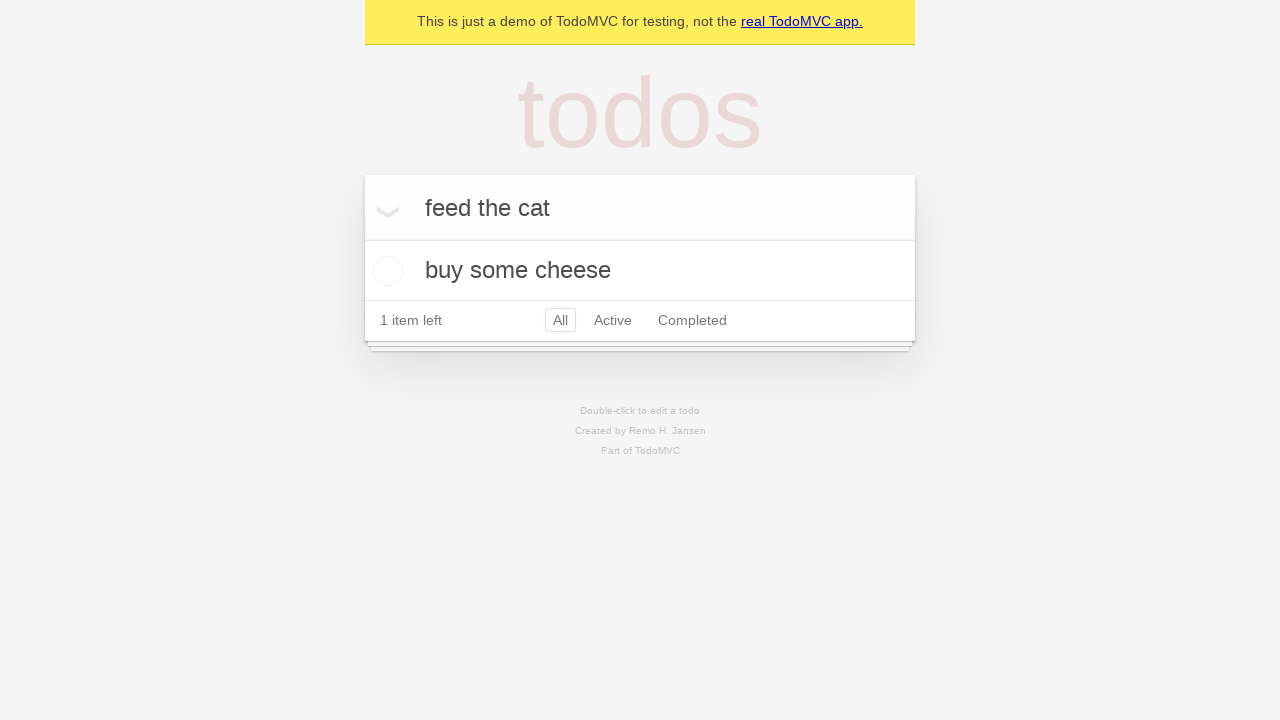

Pressed Enter to create second todo on .new-todo
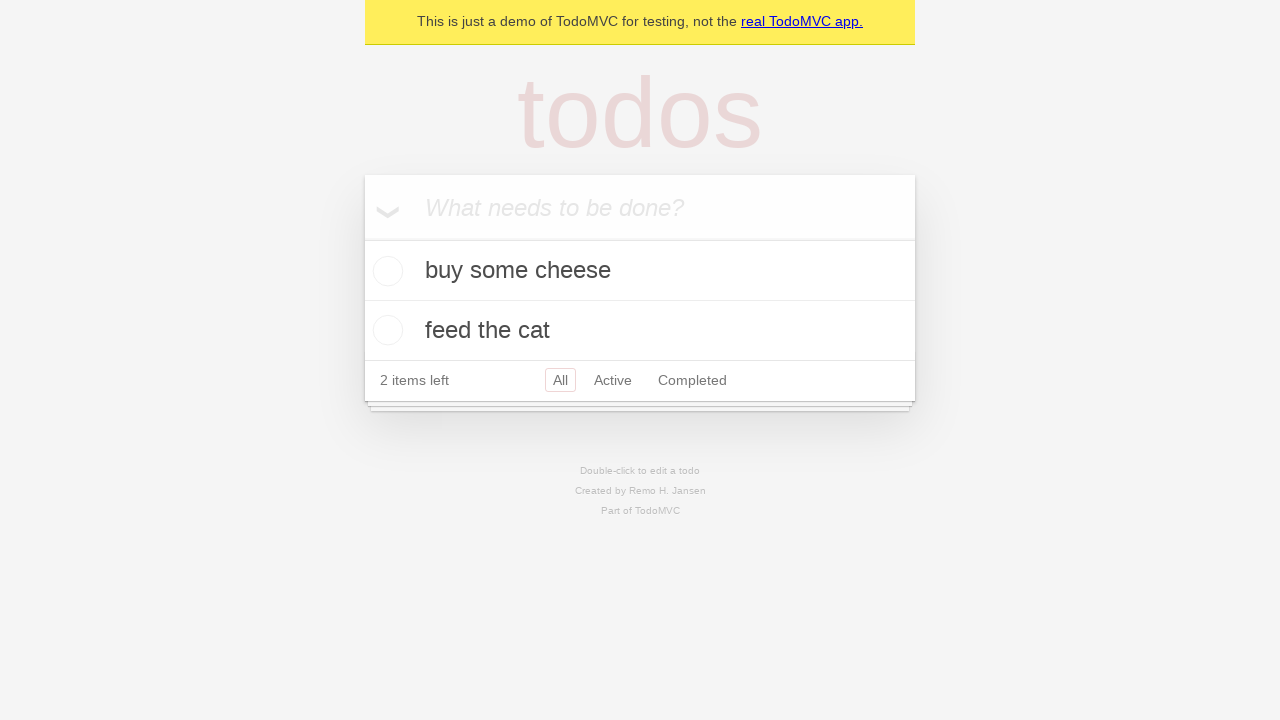

Filled third todo input with 'book a doctors appointment' on .new-todo
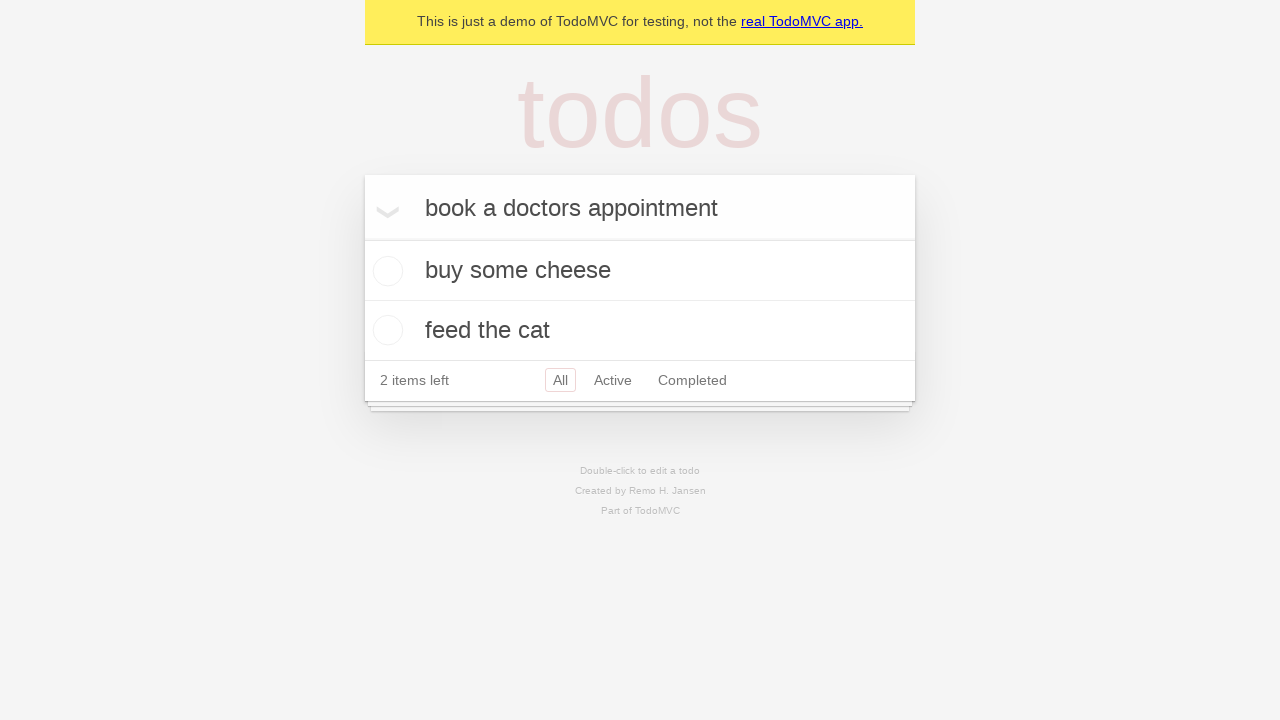

Pressed Enter to create third todo on .new-todo
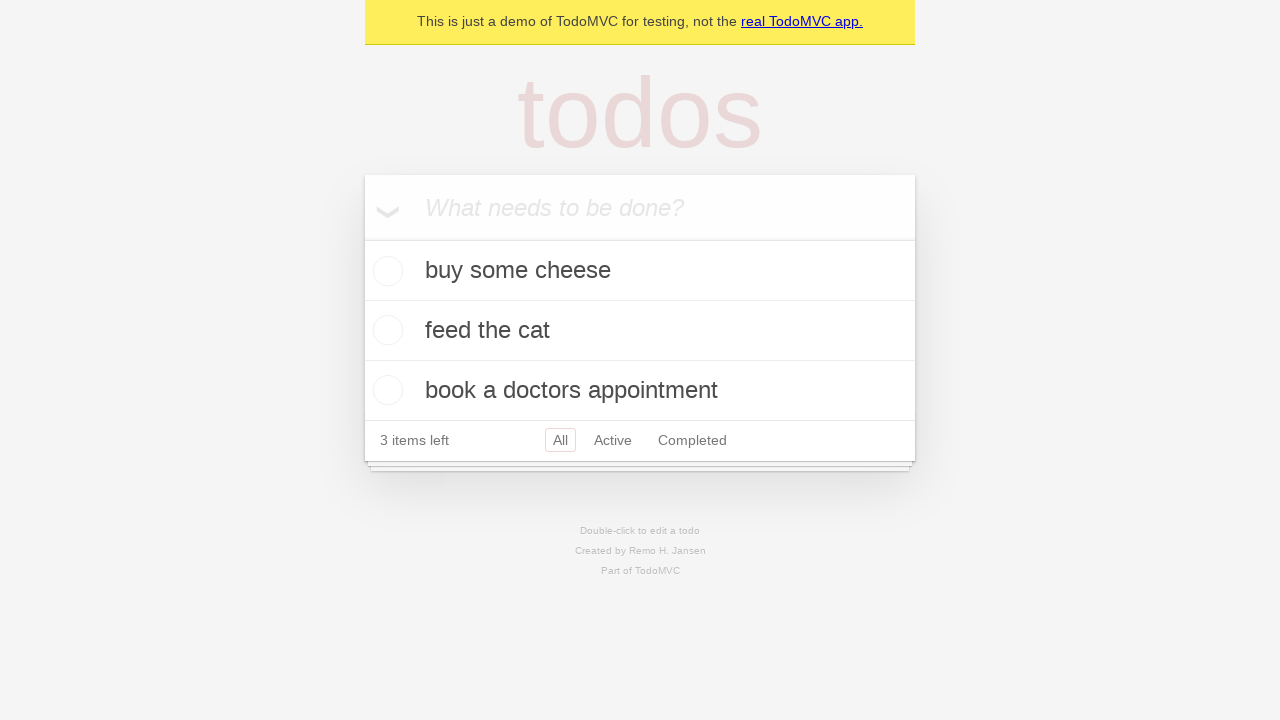

Waited for all three todo items to load
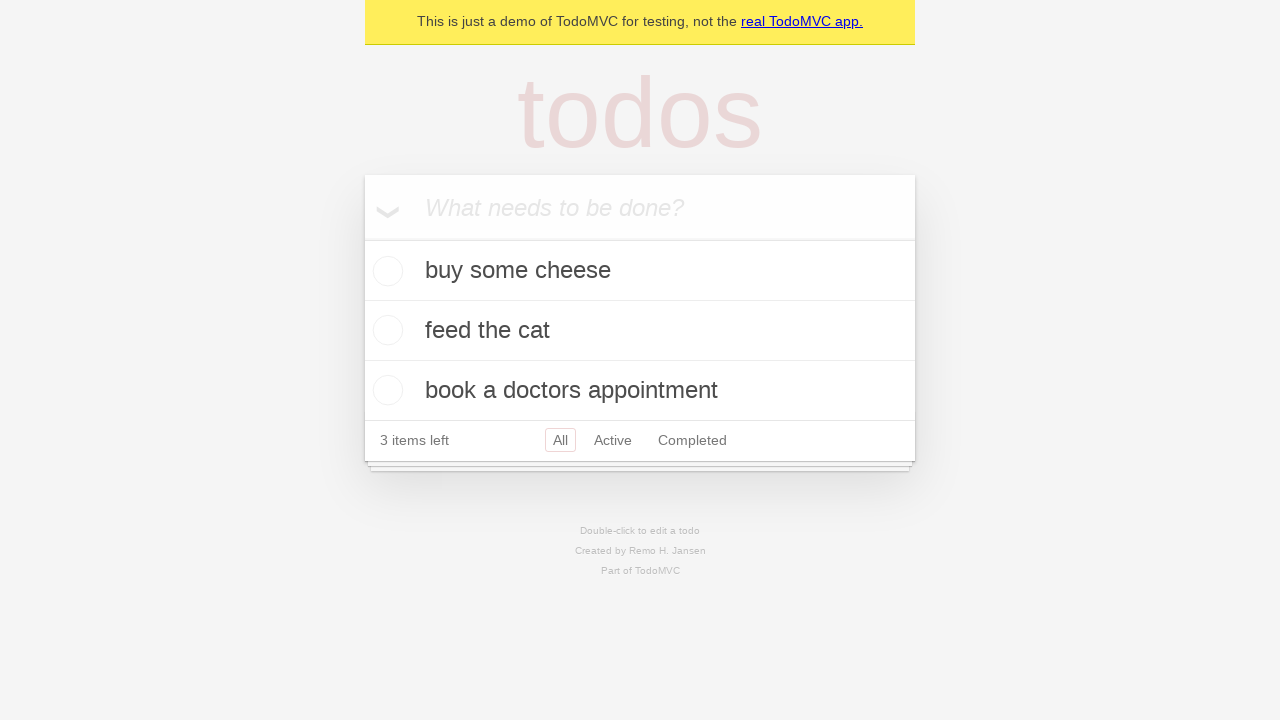

Double-clicked second todo item to enter edit mode at (640, 331) on .todo-list li >> nth=1
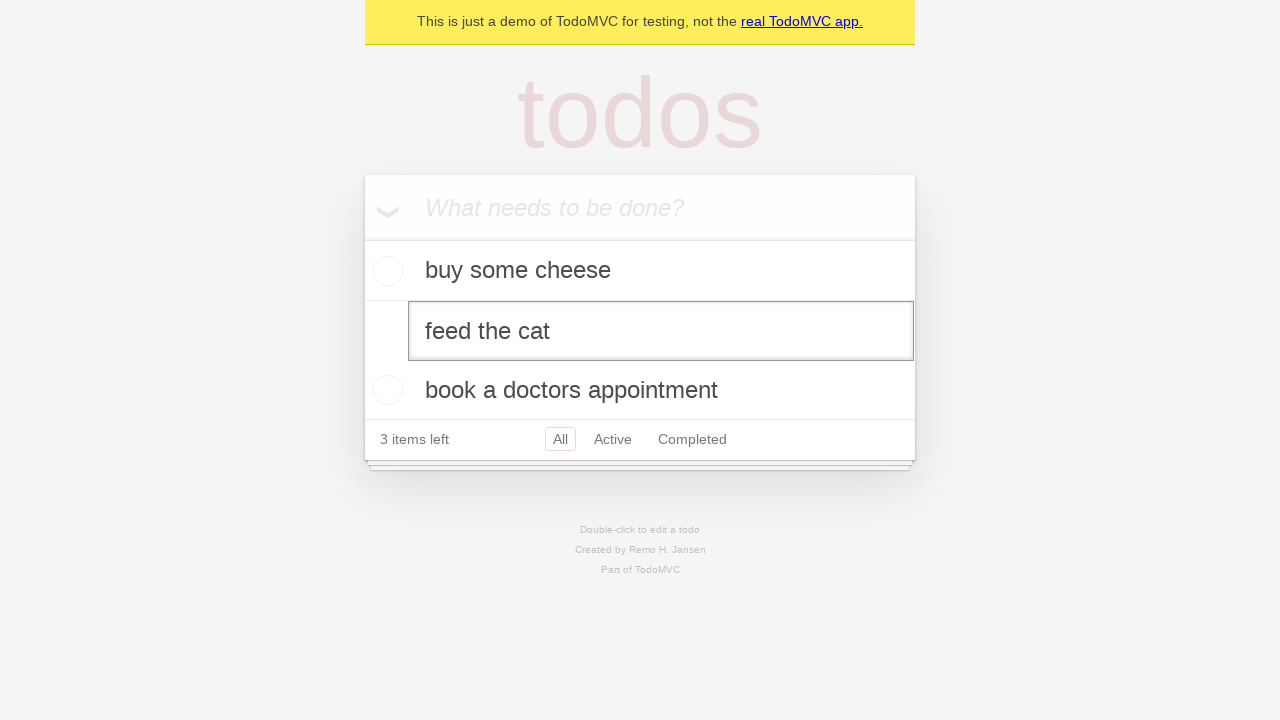

Filled edit field with new text 'buy some sausages' on .todo-list li >> nth=1 >> .edit
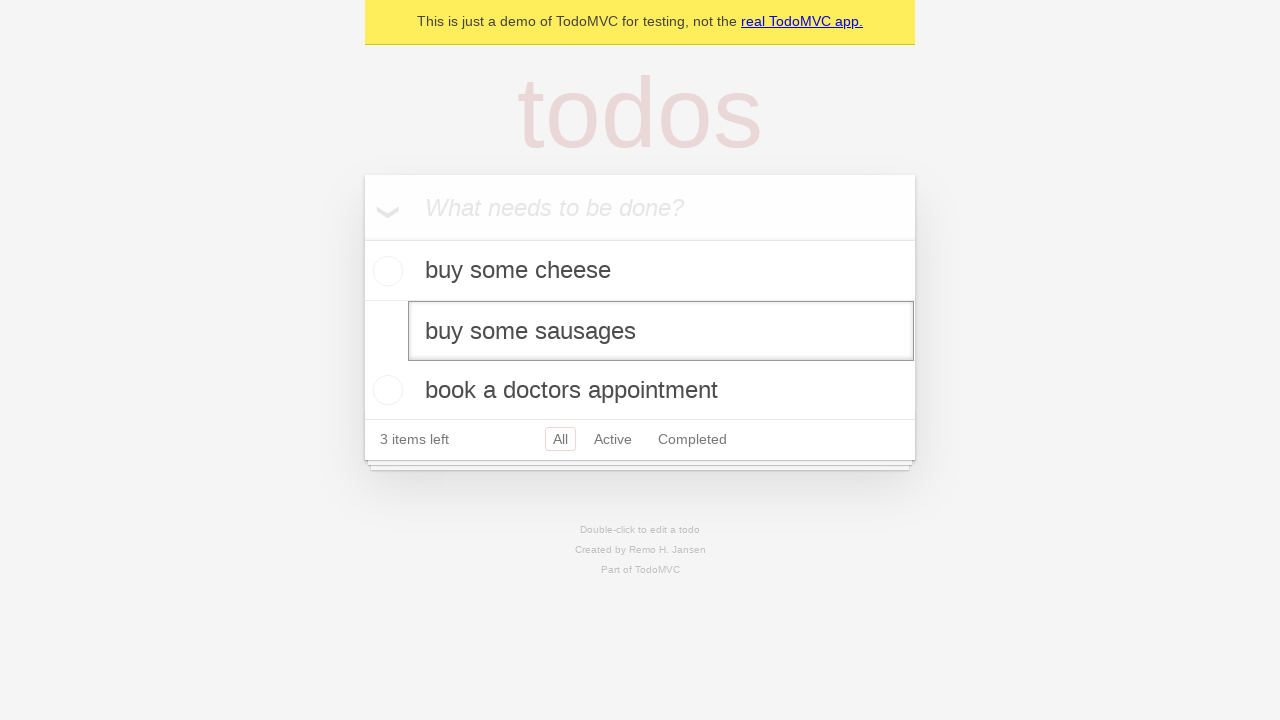

Triggered blur event on edit field to save changes
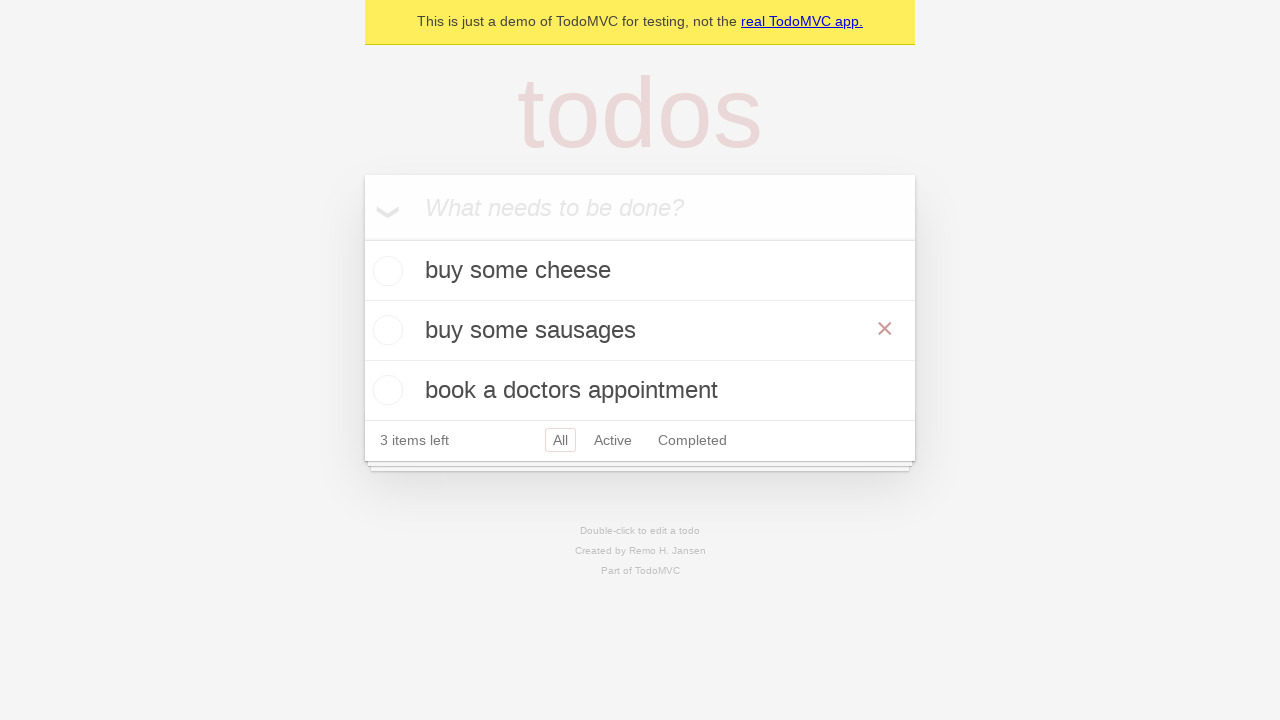

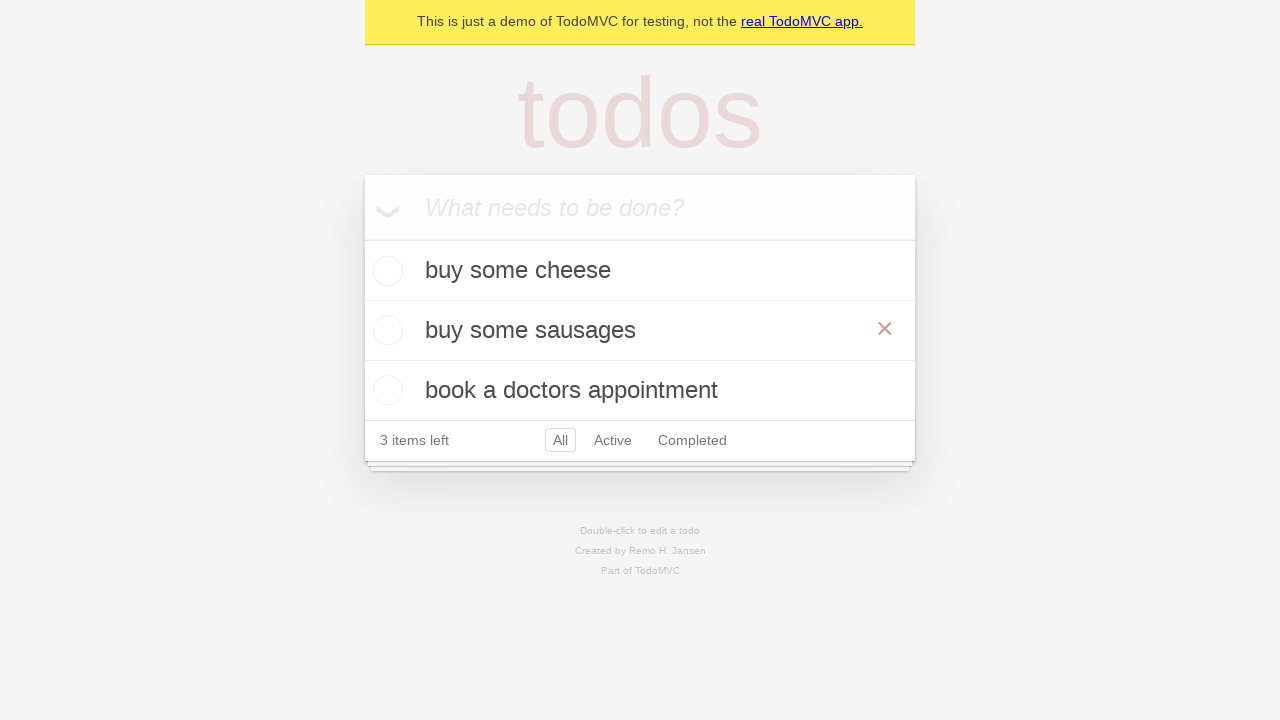